Tests the age form by entering a name and age, submitting the form, and verifying the resulting message is displayed correctly.

Starting URL: https://kristinek.github.io/site/examples/age

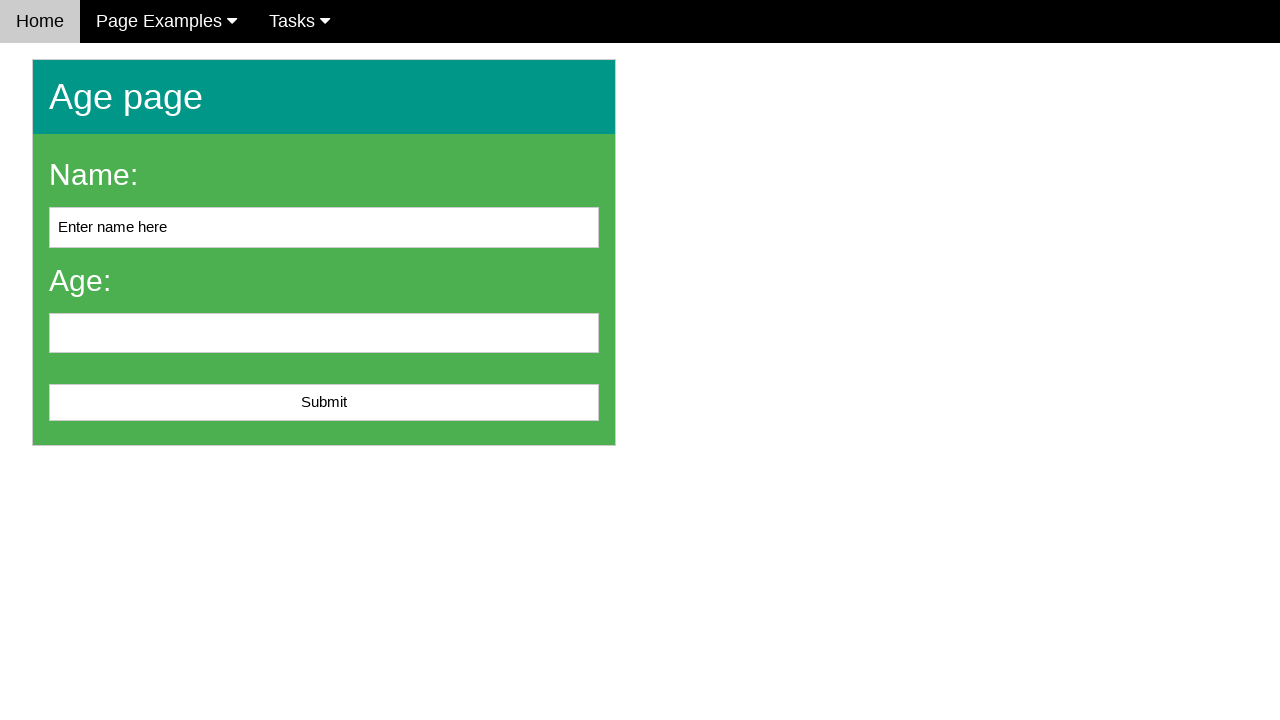

Filled name field with 'John Smith' on #name
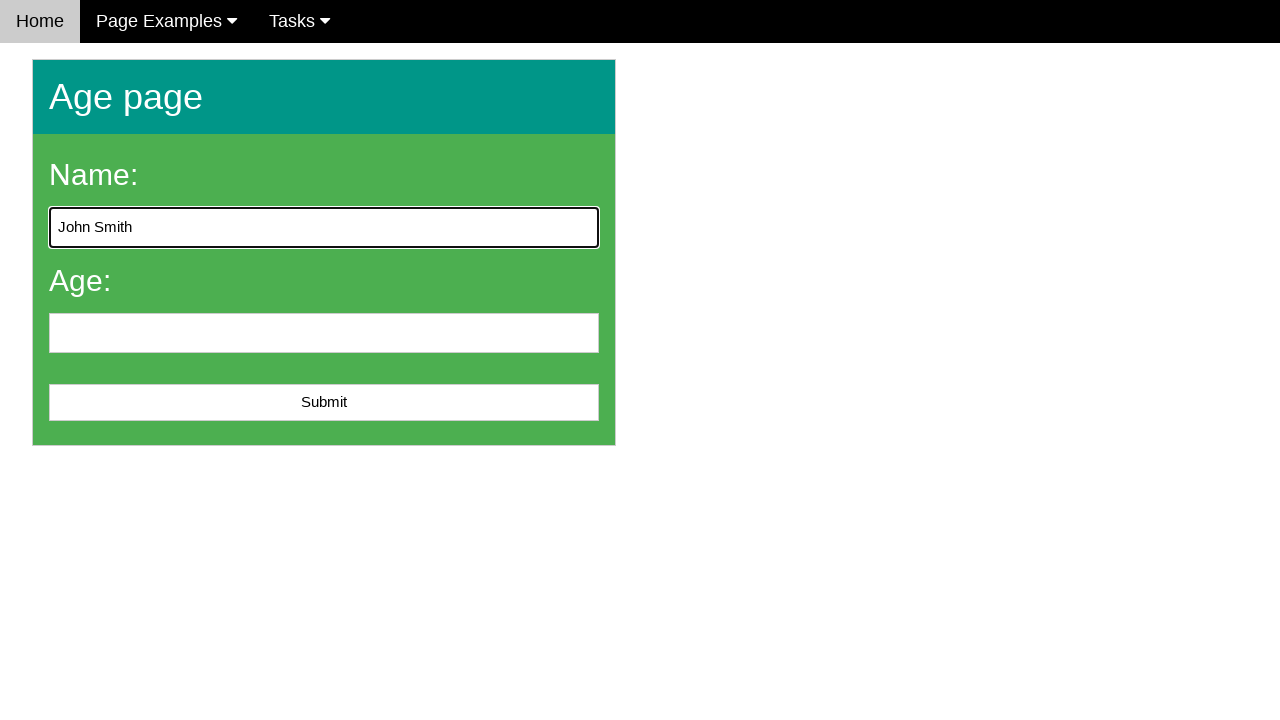

Filled age field with '25' on #age
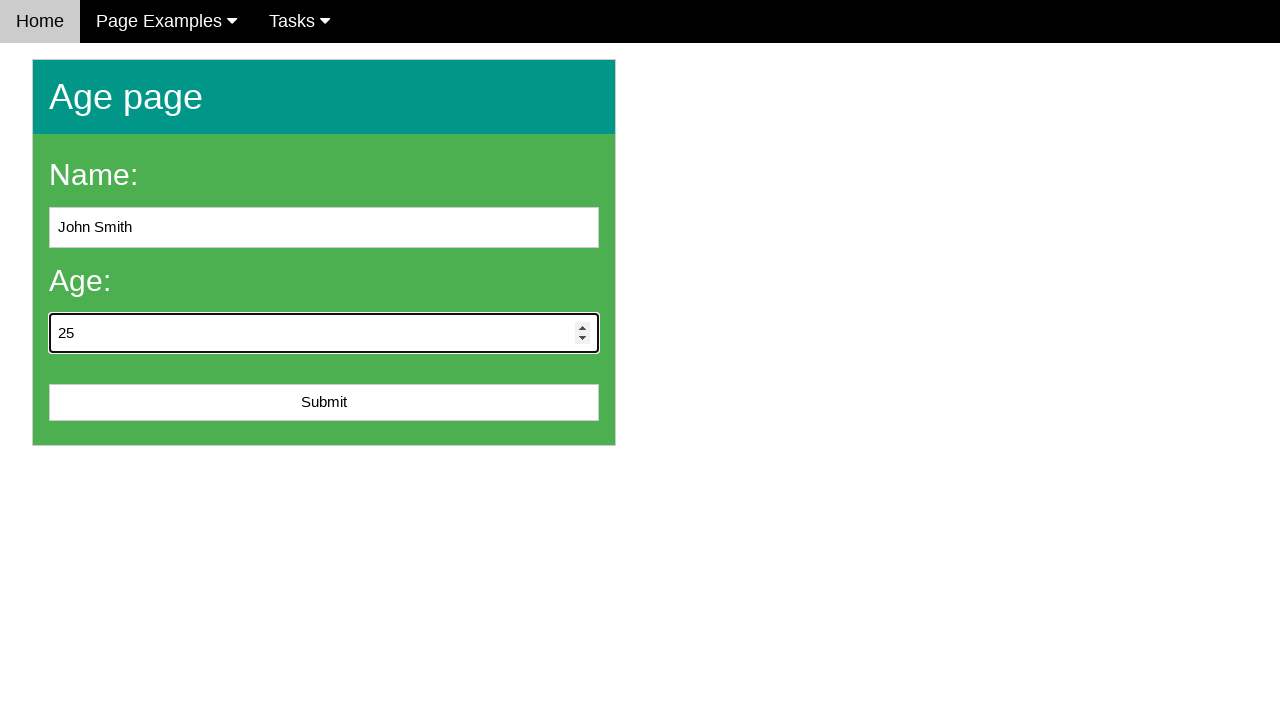

Clicked submit button to submit the age form at (324, 403) on #submit
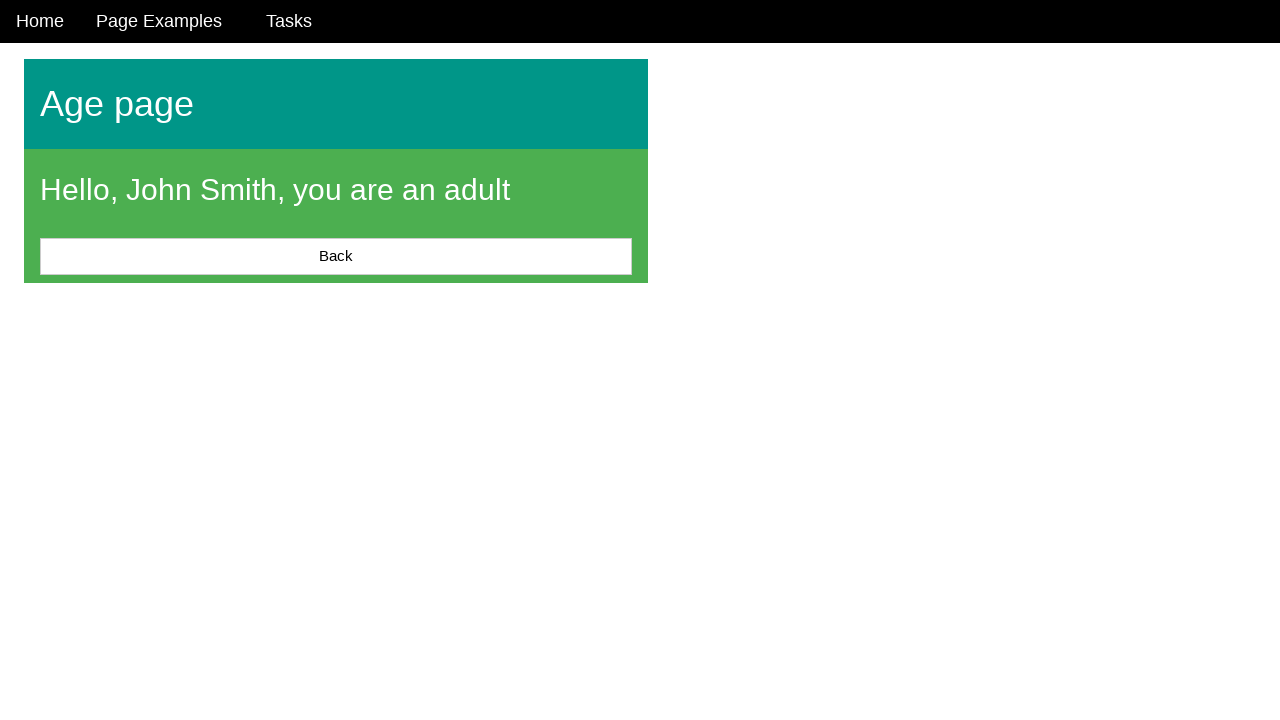

Waited for message element to be visible
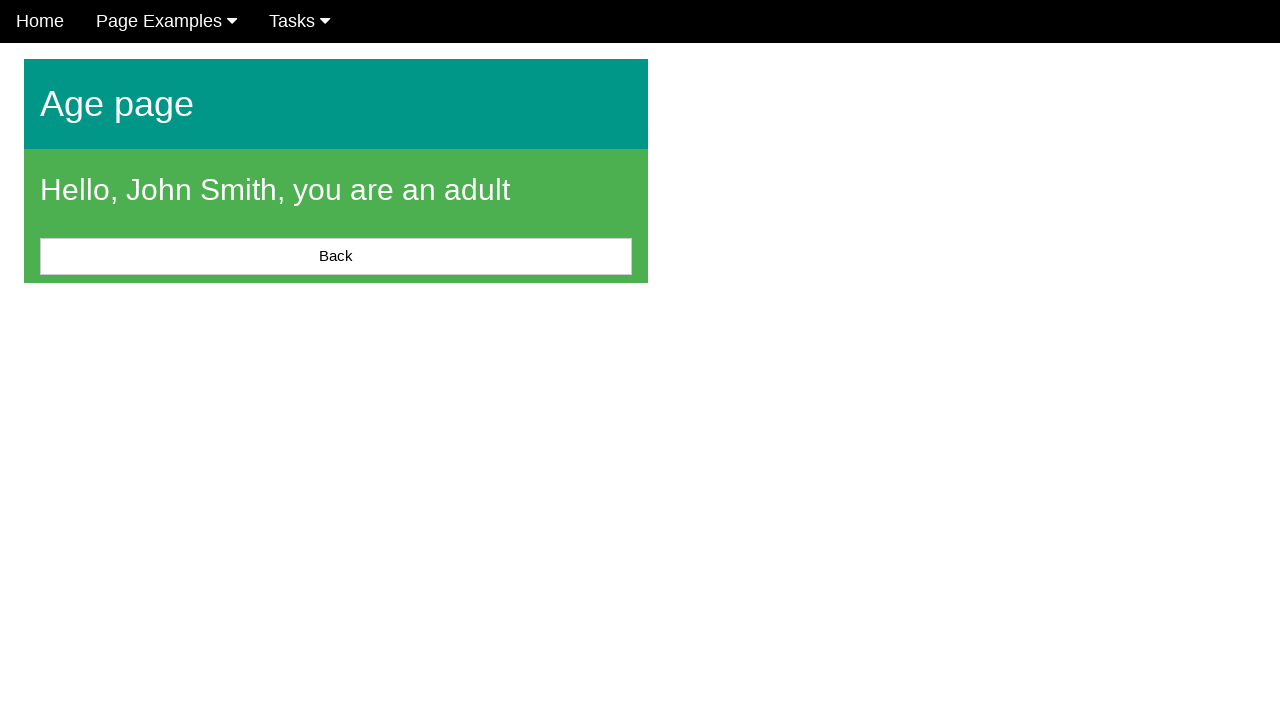

Verified message is displayed and not empty
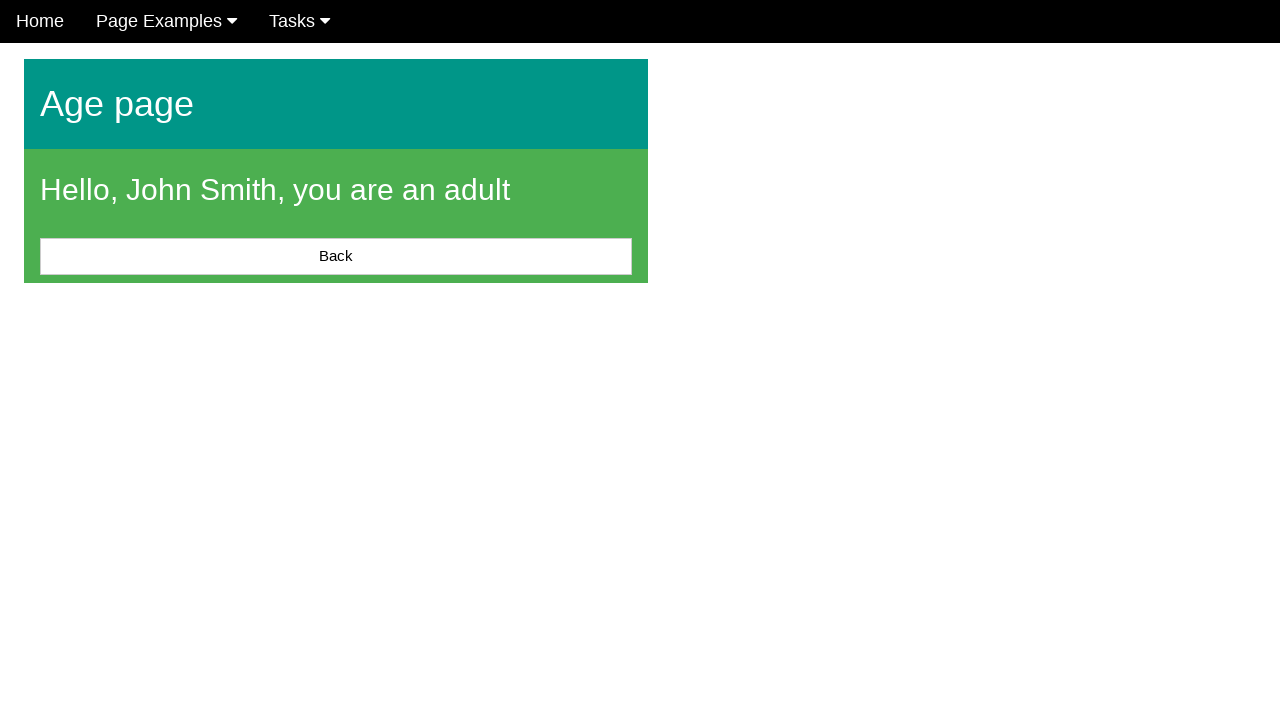

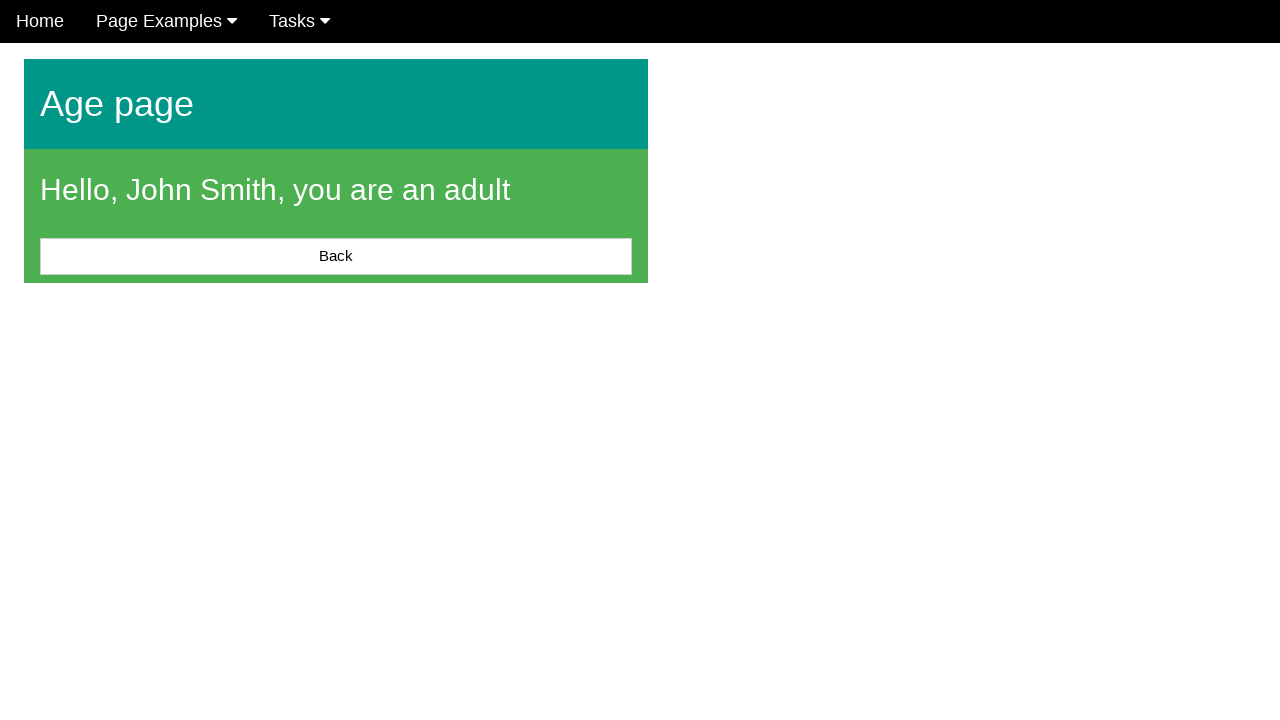